Tests dynamic dropdown functionality on a flight booking practice page by selecting origin and destination airports, using an autocomplete country field, checking a senior citizen discount checkbox, and opening a date picker.

Starting URL: https://rahulshettyacademy.com/dropdownsPractise/

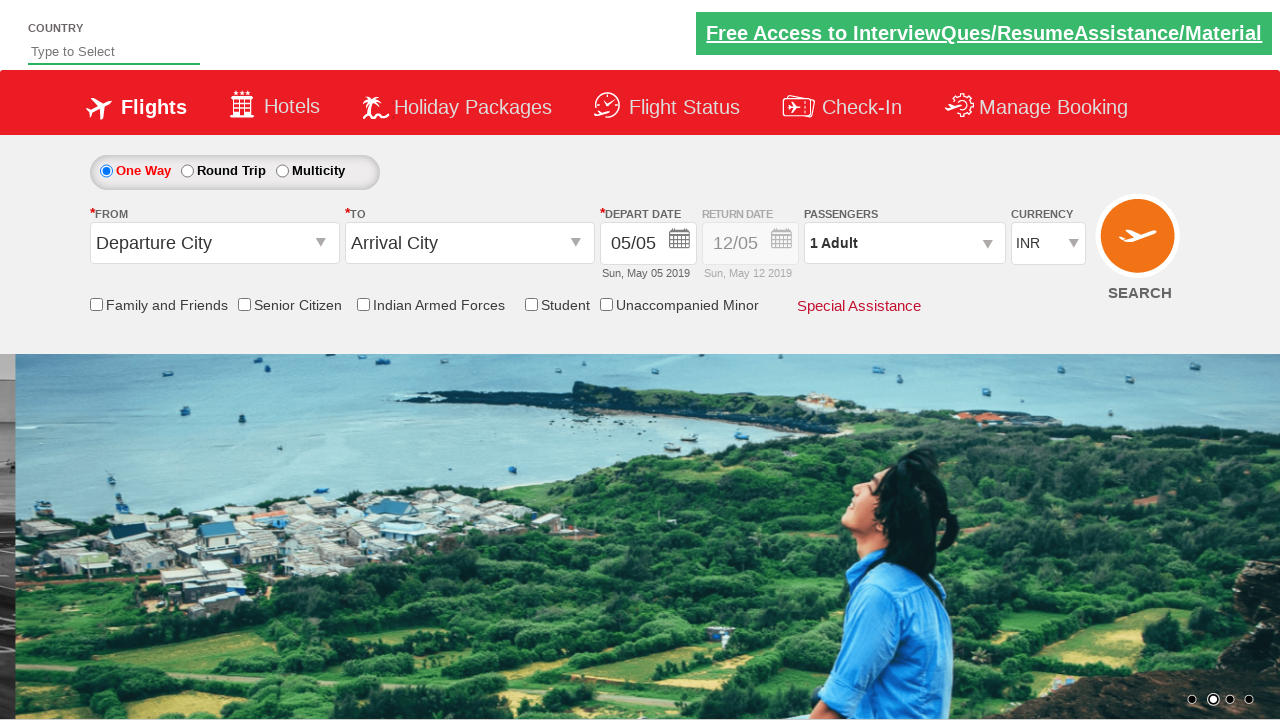

Clicked on origin station dropdown at (214, 243) on #ctl00_mainContent_ddl_originStation1_CTXT
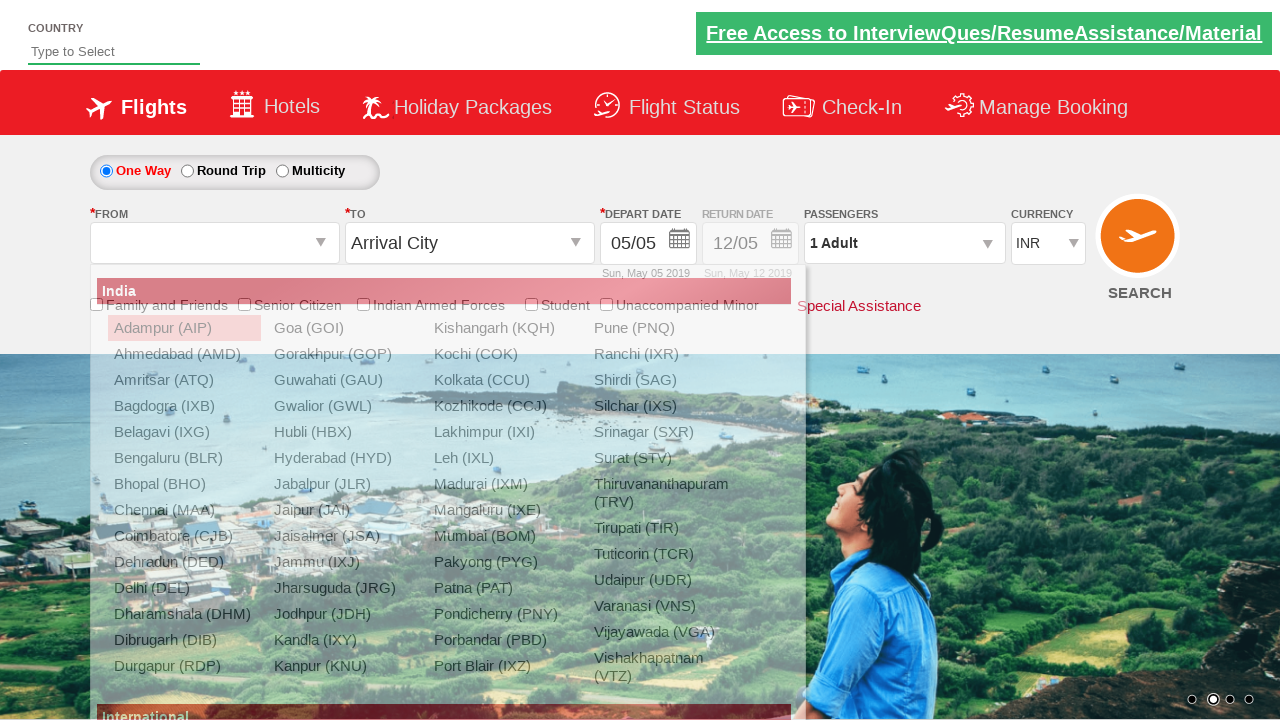

Selected Bangalore (BLR) as origin airport at (184, 458) on xpath=//div[@id='glsctl00_mainContent_ddl_originStation1_CTNR']//a[@value='BLR']
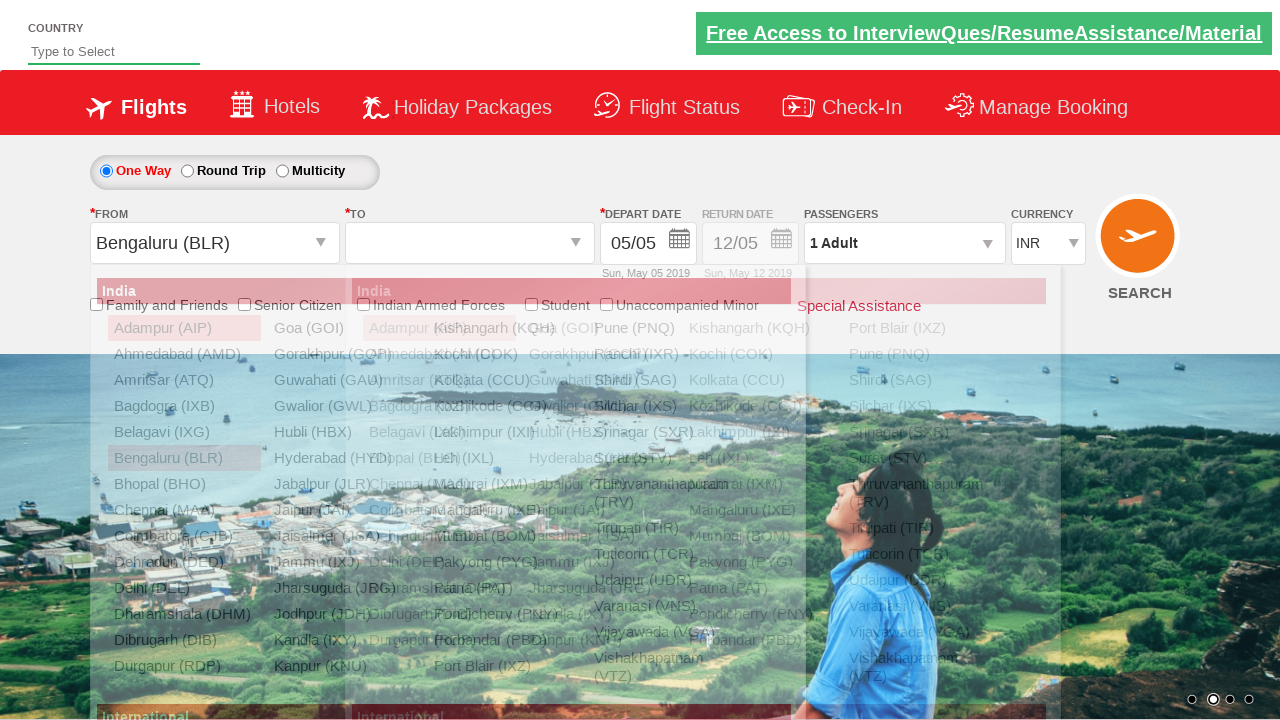

Clicked on destination station dropdown at (470, 243) on #ctl00_mainContent_ddl_destinationStation1_CTXT
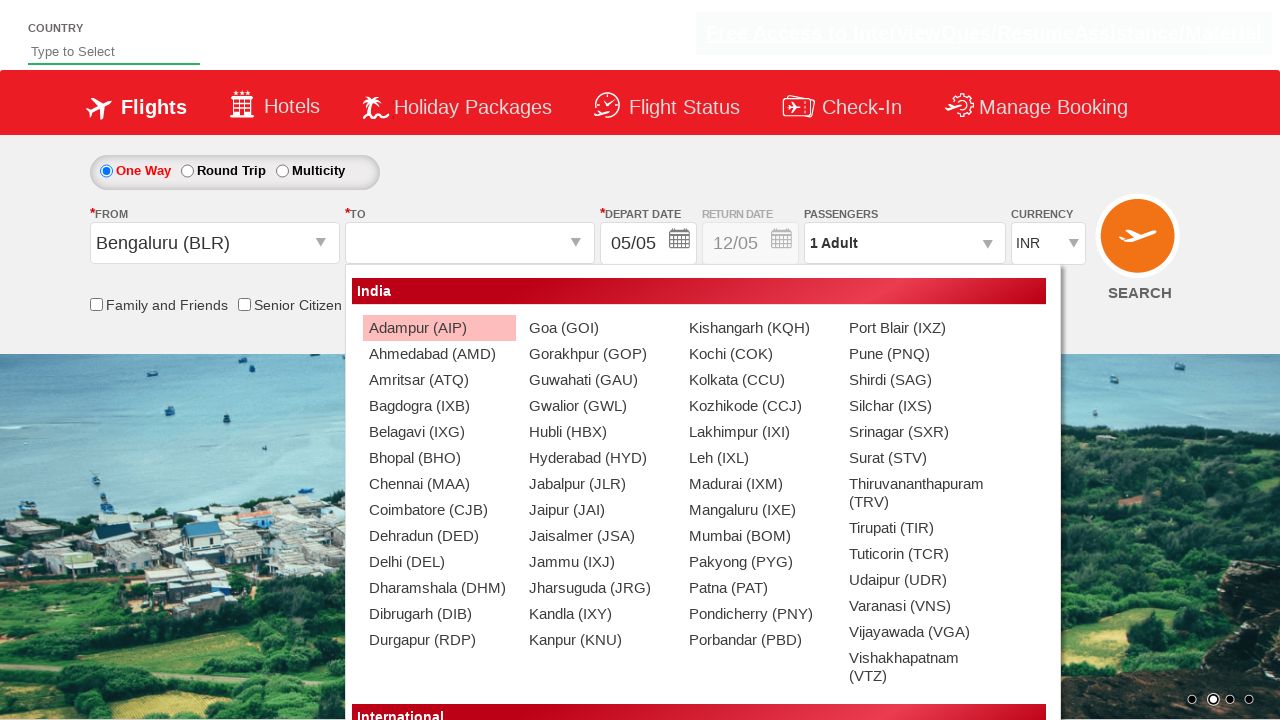

Selected Chennai (MAA) as destination airport at (439, 484) on xpath=//div[@id='ctl00_mainContent_ddl_destinationStation1_CTNR']//a[@value='MAA
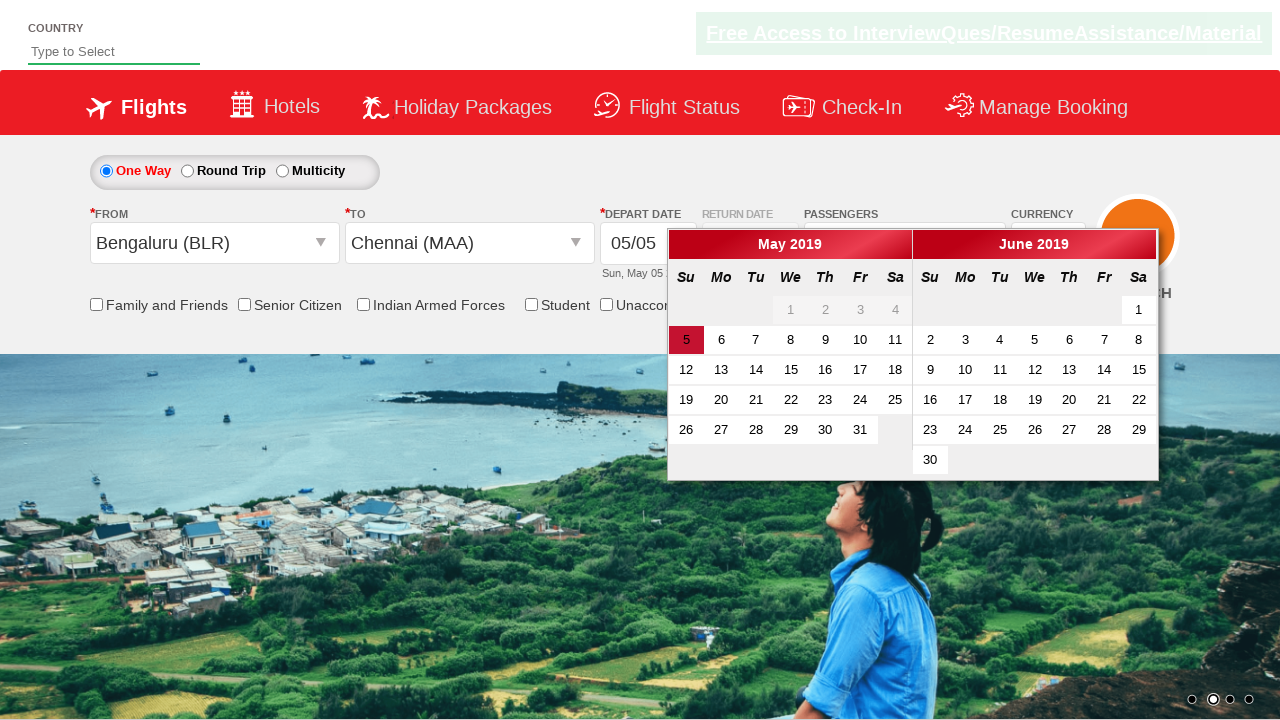

Filled autocomplete field with 'IND' for country selection on input#autosuggest
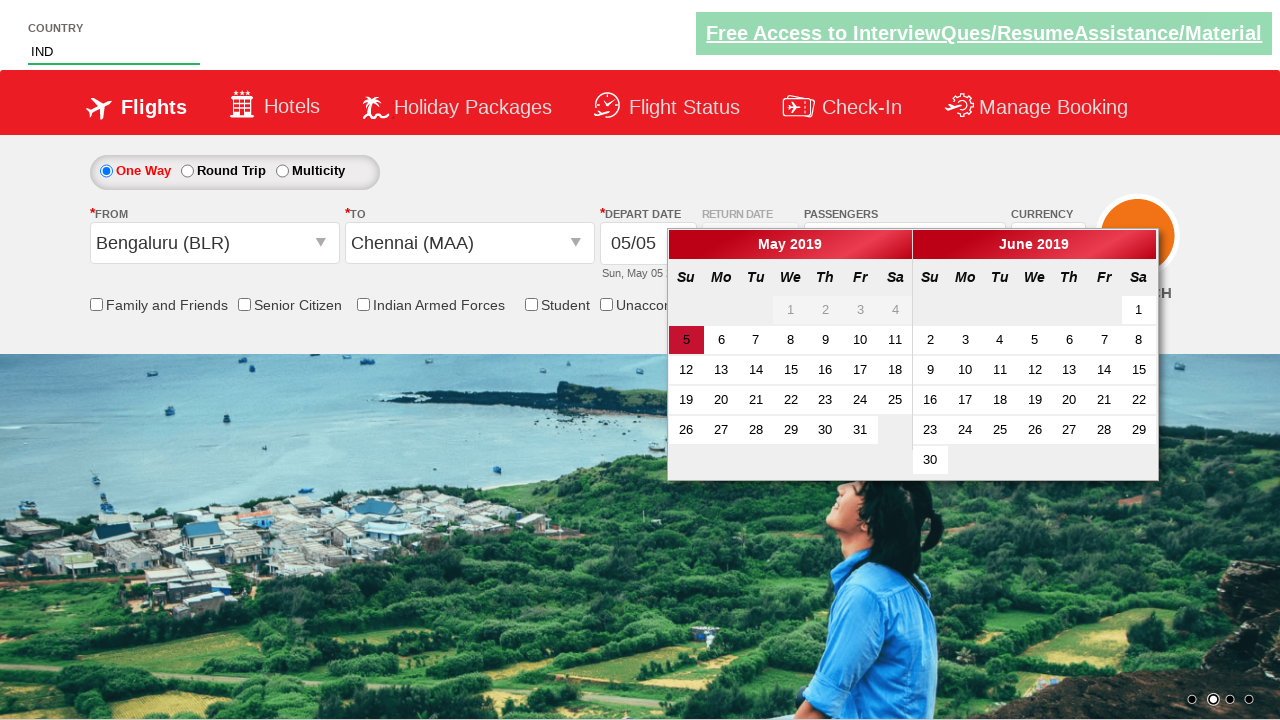

Autocomplete dropdown options appeared
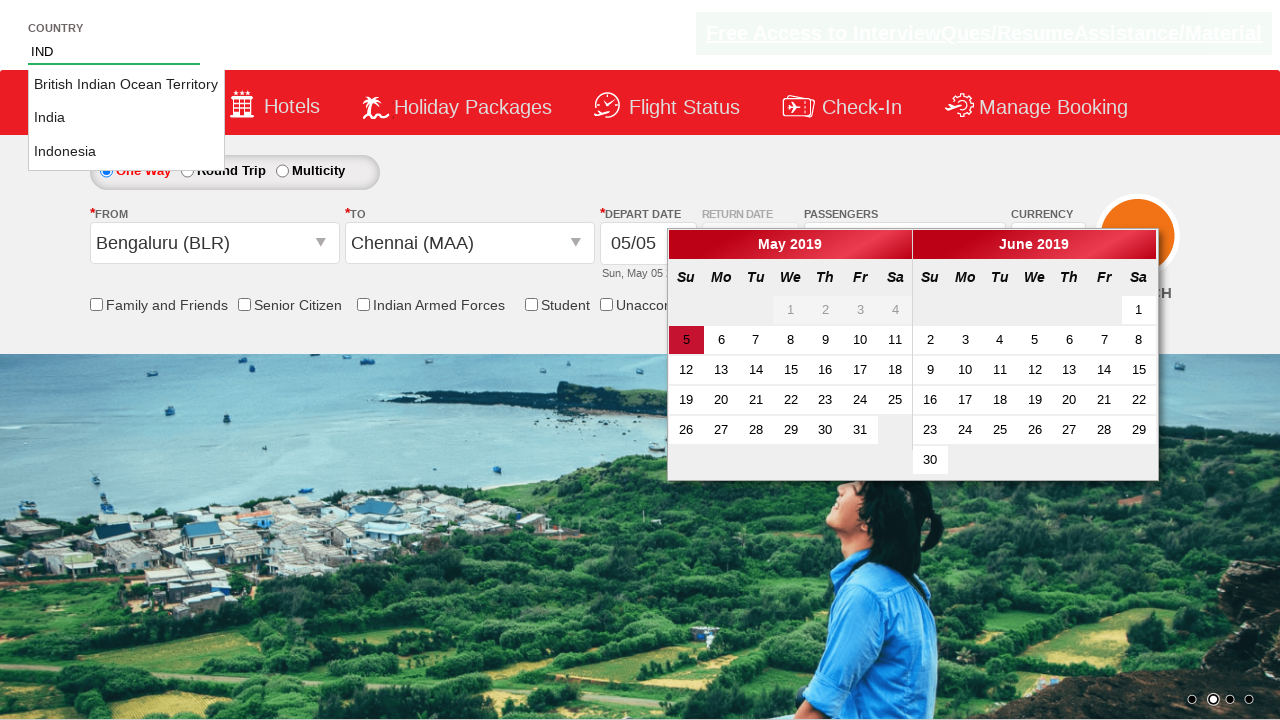

Selected India from autocomplete dropdown at (126, 118) on li.ui-menu-item a >> nth=1
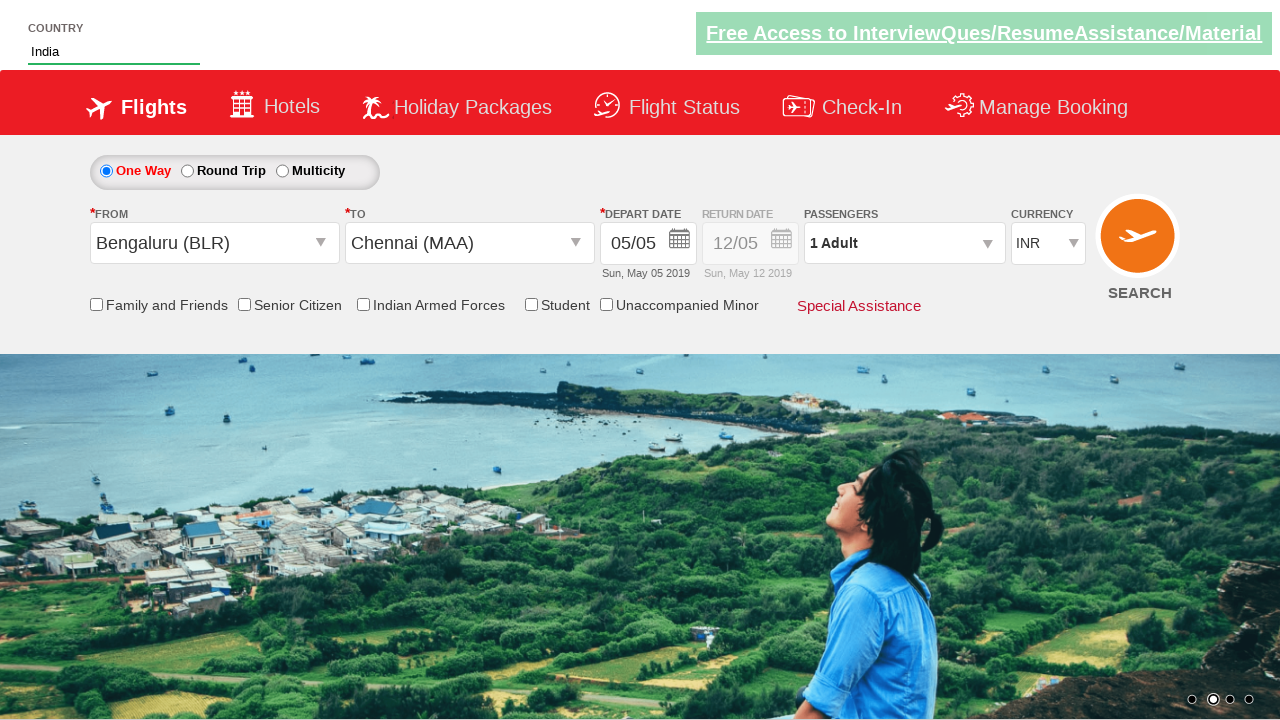

Checked the Senior Citizen Discount checkbox at (244, 304) on input[id*='SeniorCitizenDiscount']
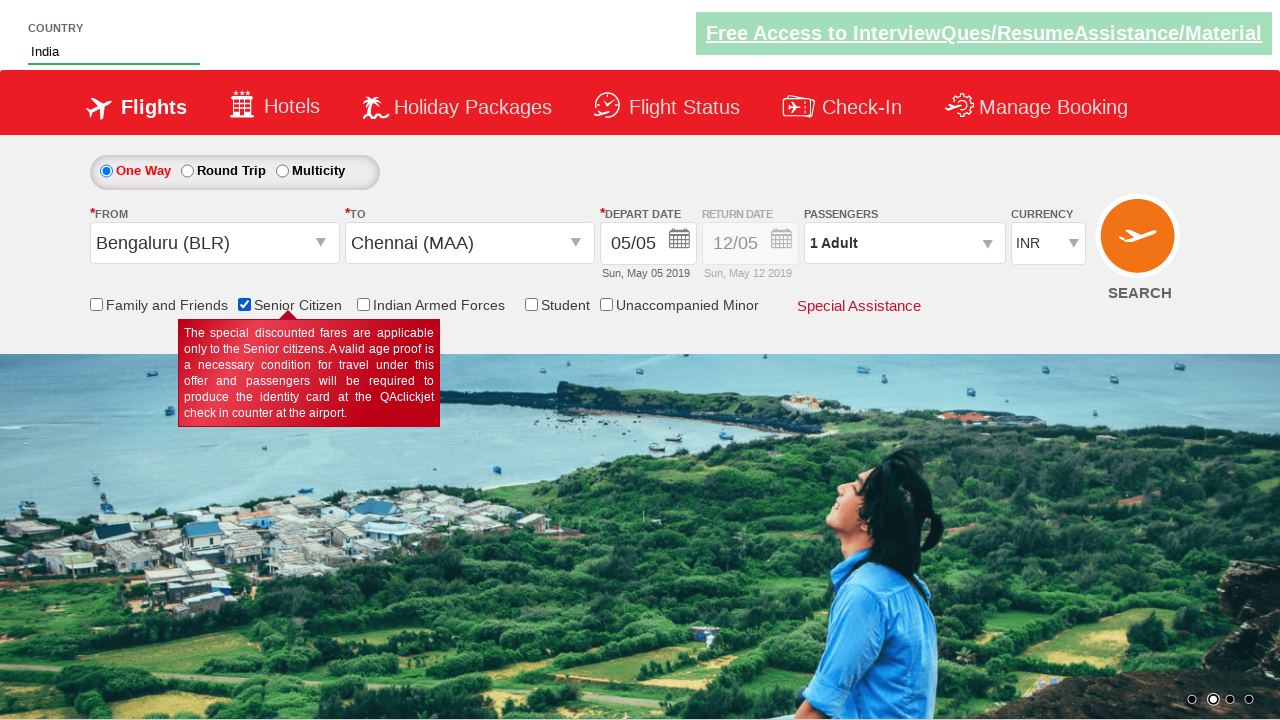

Opened the date picker at (680, 242) on button.ui-datepicker-trigger
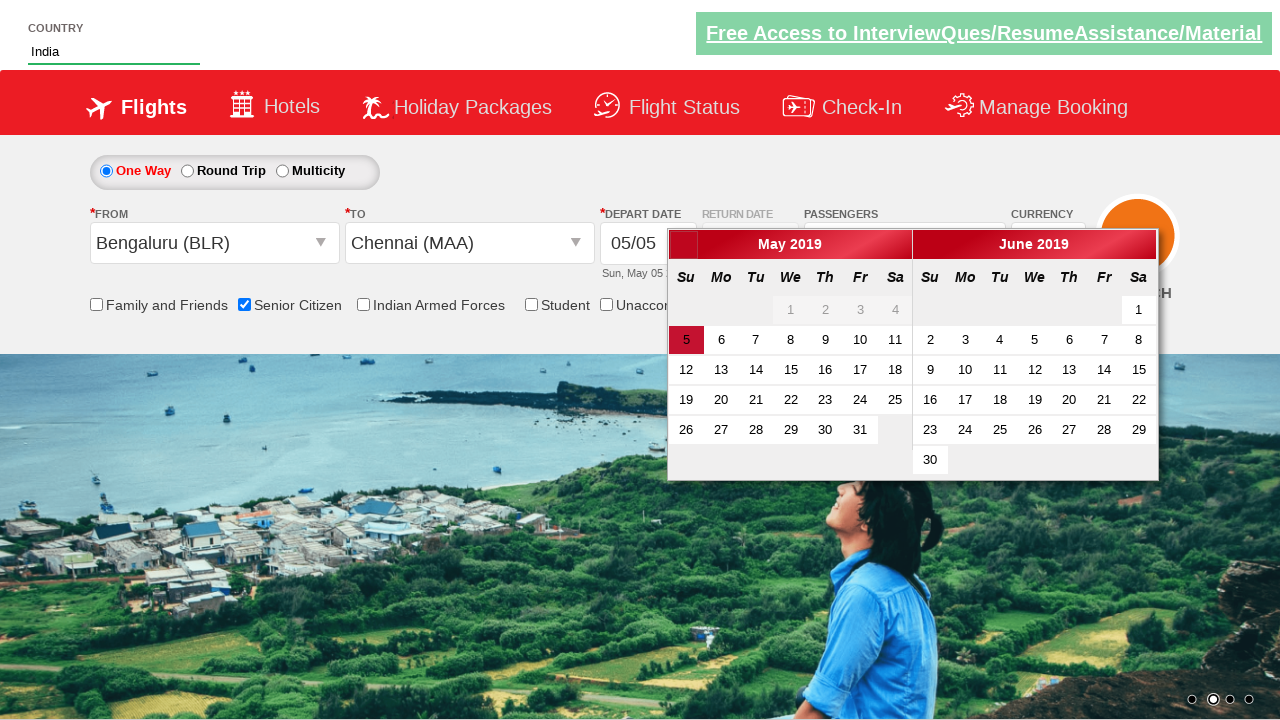

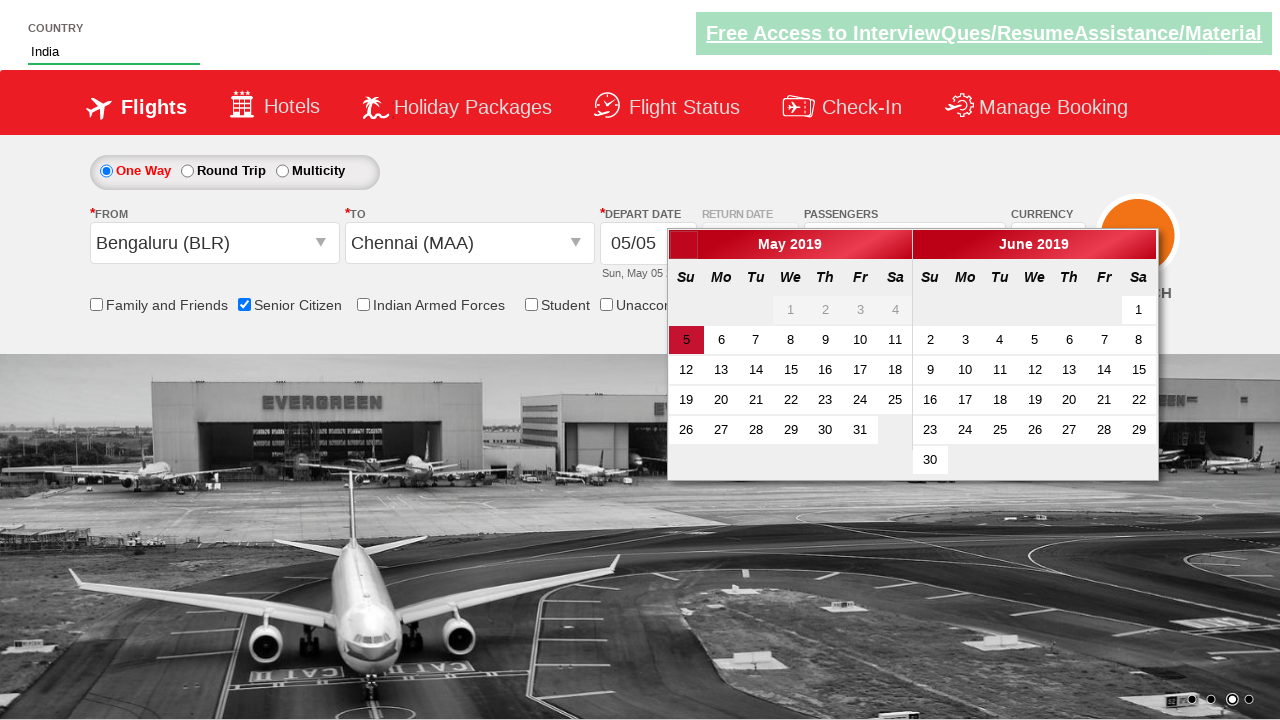